Tests handling of hidden radio button elements by finding visible ones based on their X coordinate position and clicking the first visible radio button

Starting URL: http://seleniumpractise.blogspot.com/2016/08/how-to-automate-radio-button-in.html

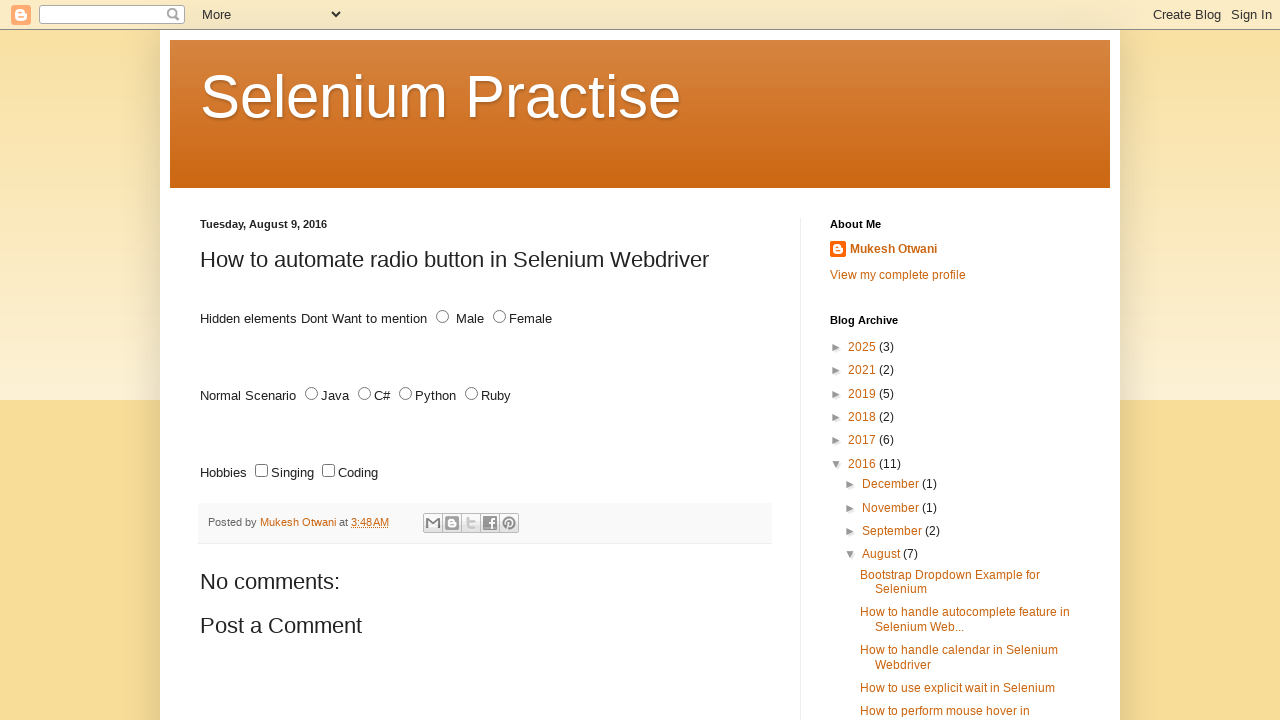

Navigated to radio button automation practice page
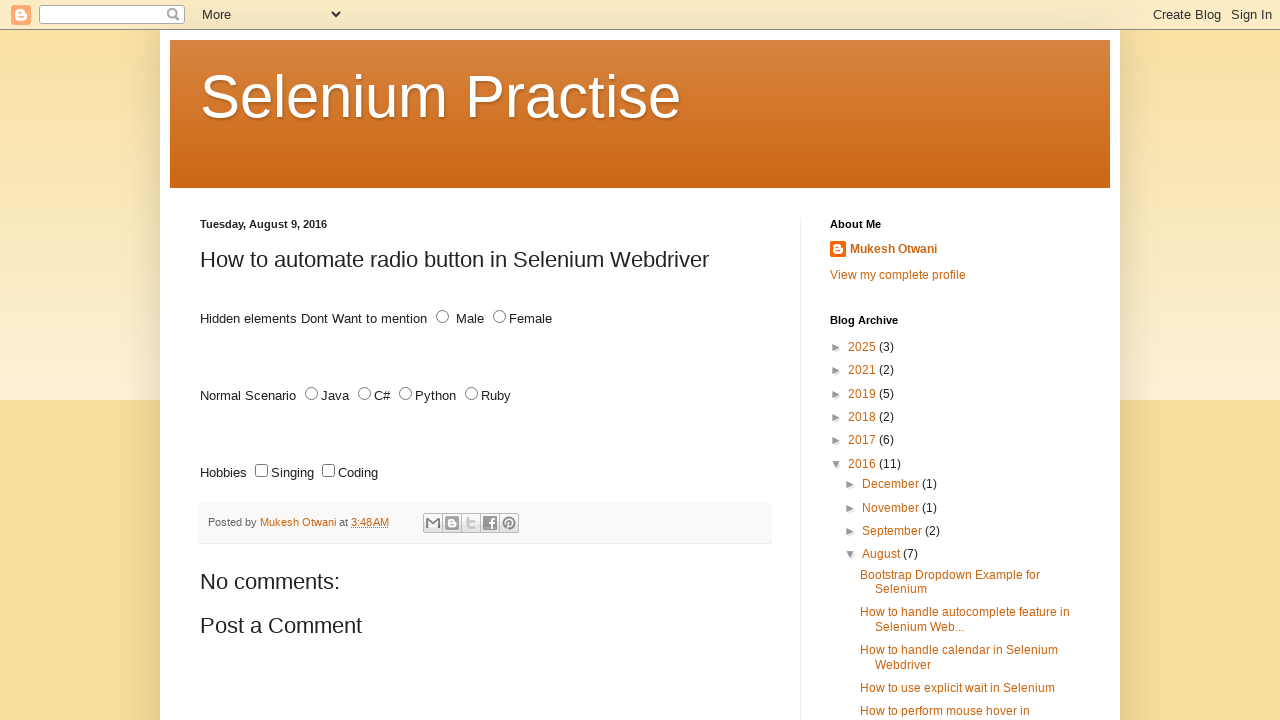

Located all radio button elements with id='male'
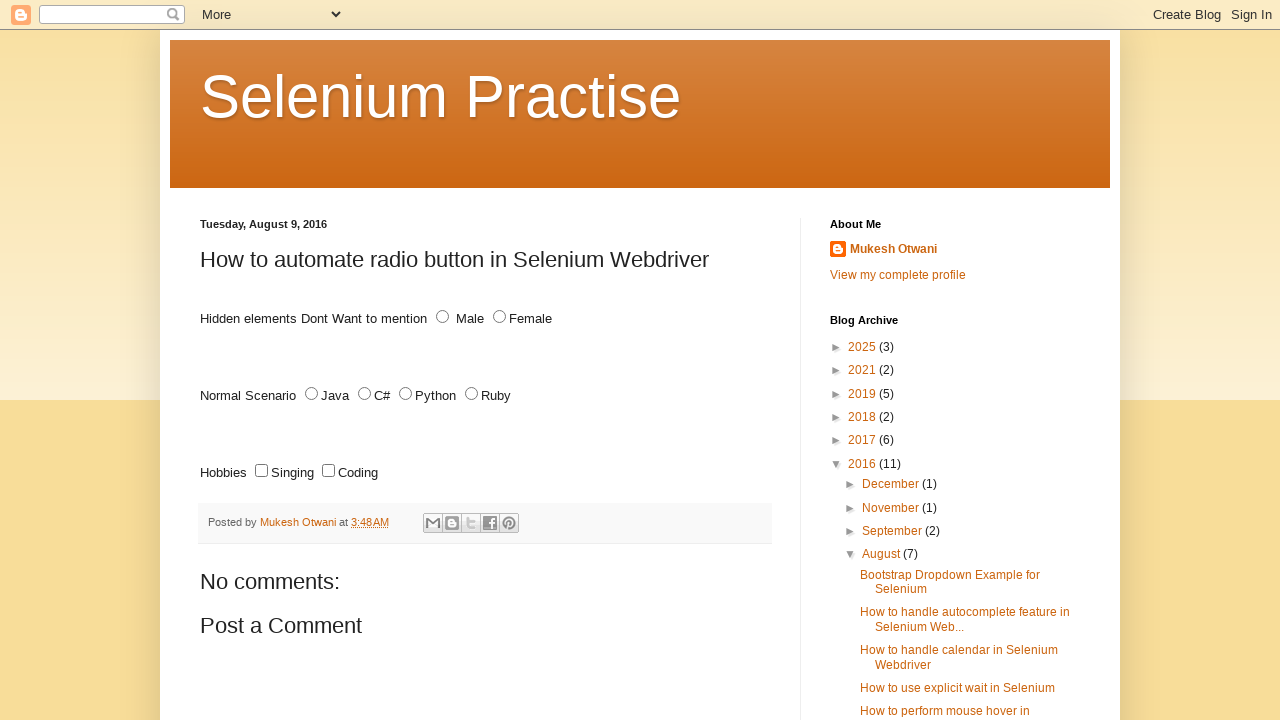

Retrieved bounding box of radio button element
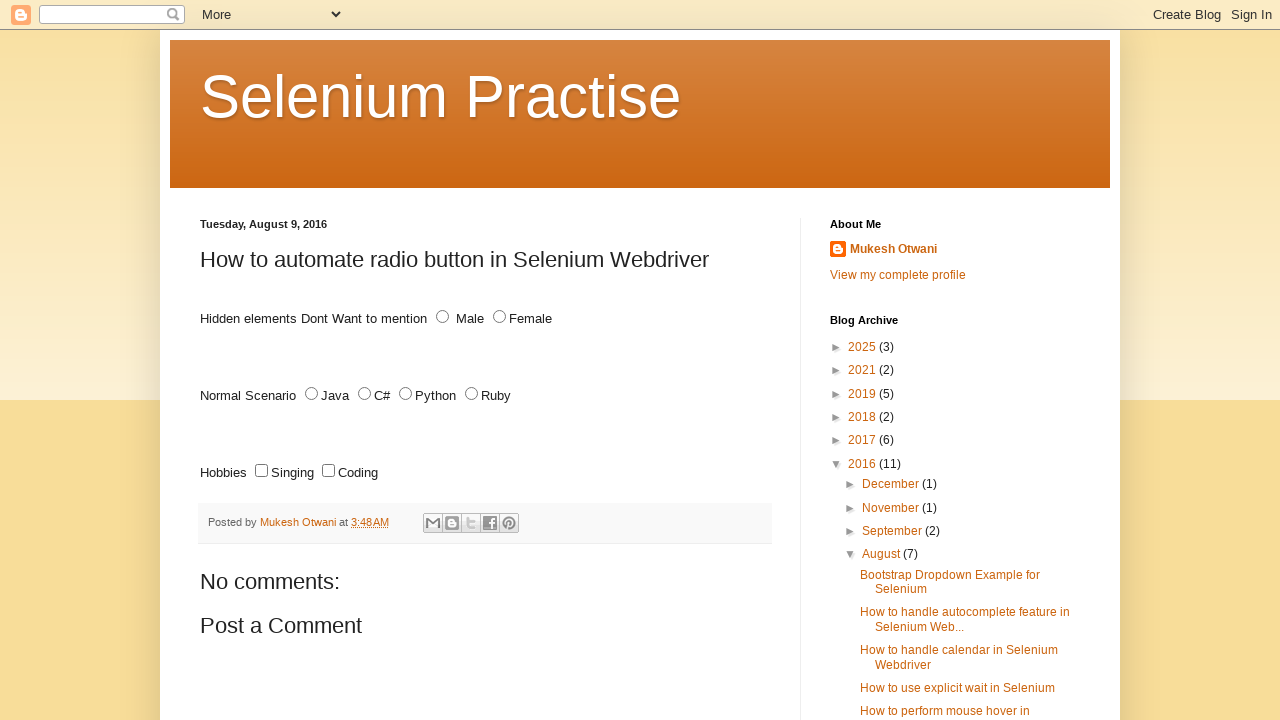

Retrieved bounding box of radio button element
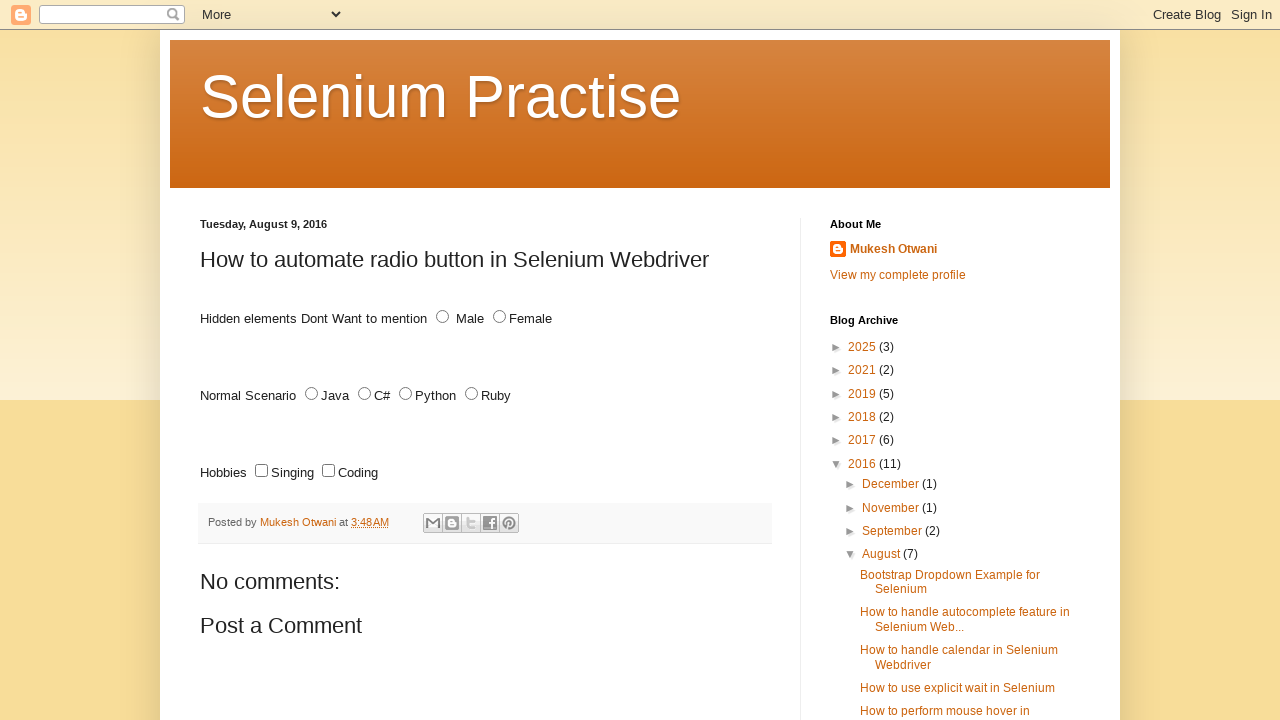

Clicked the first visible radio button with non-zero X coordinate at (442, 317) on xpath=//input[@id='male'] >> nth=1
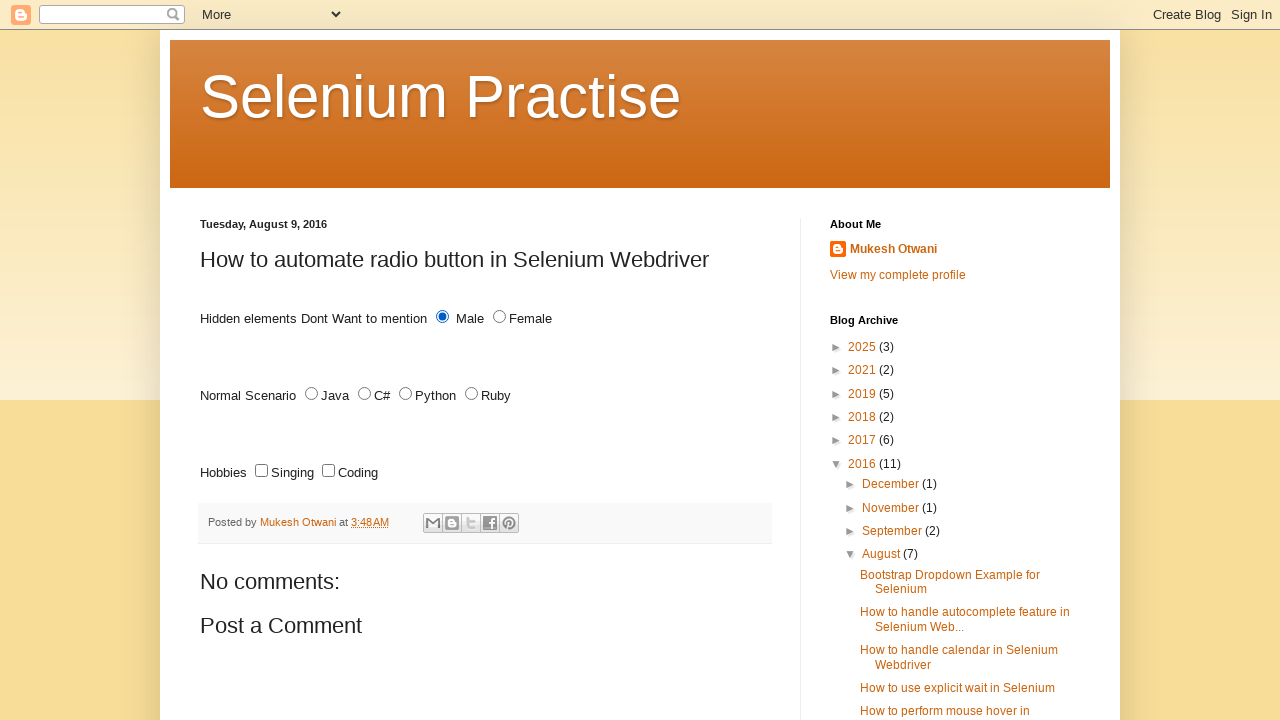

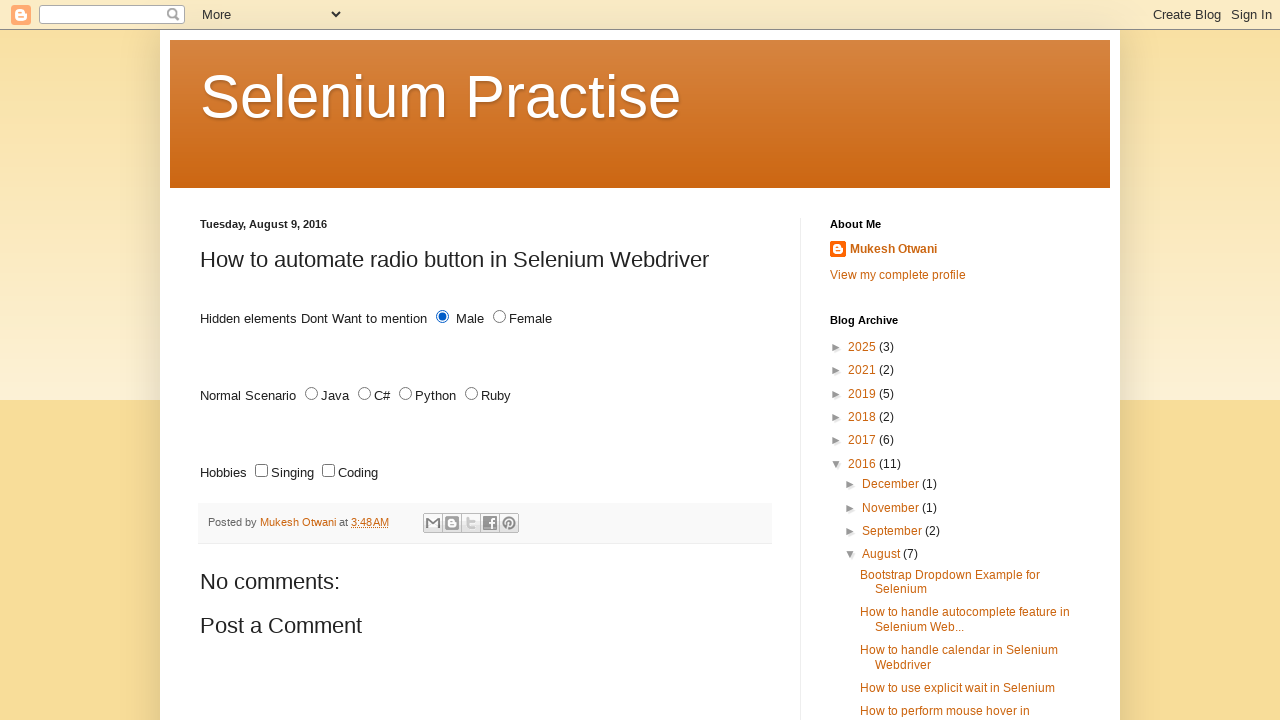